Creates a new paste on Pastebin by filling in text content, setting expiration to 10 minutes, adding a title, and submitting the form

Starting URL: https://pastebin.com/

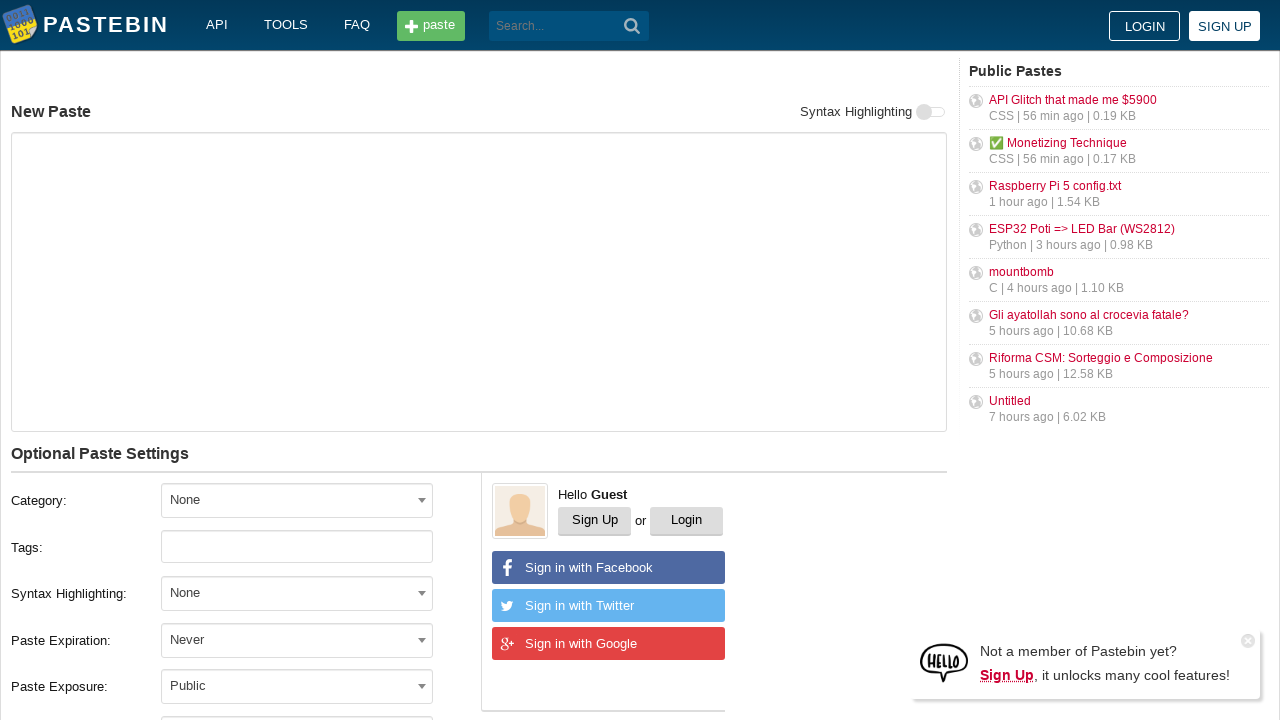

Filled paste content with sample code snippet on #postform-text
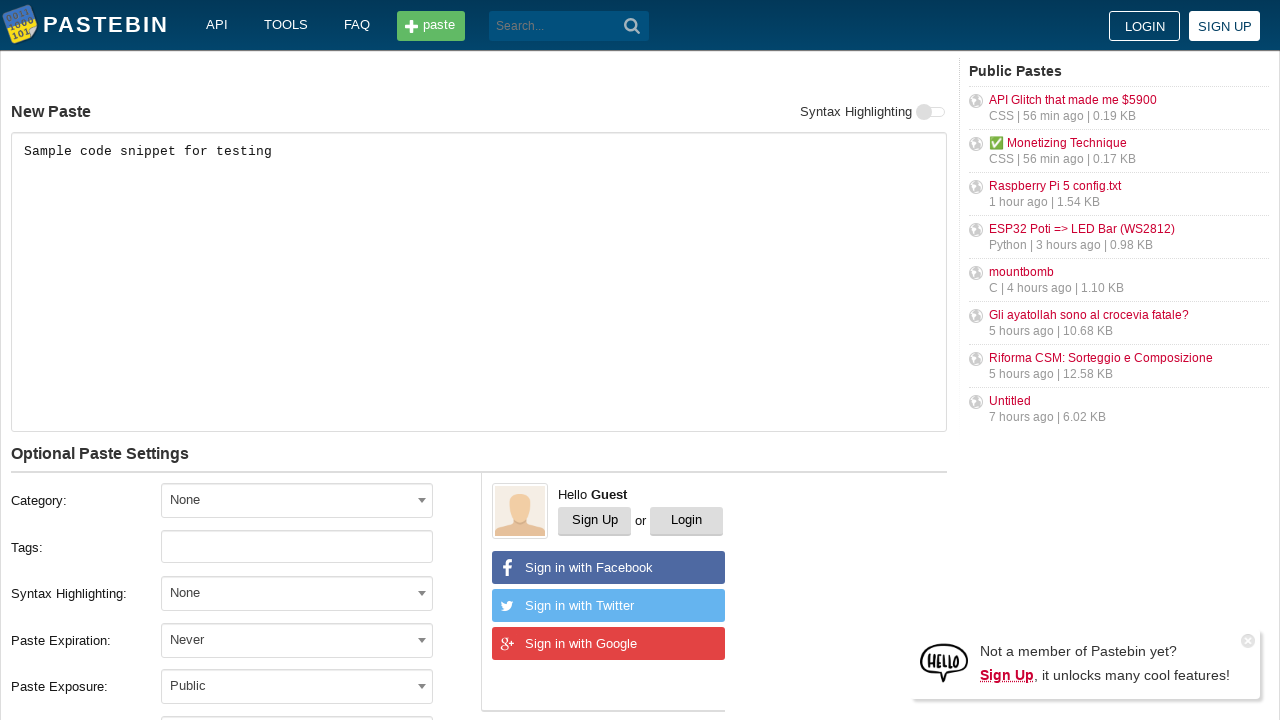

Clicked paste expiration dropdown at (422, 640) on xpath=//*[@id='w0']/div[5]/div[1]/div[4]/div/span/span[1]/span/span[2]
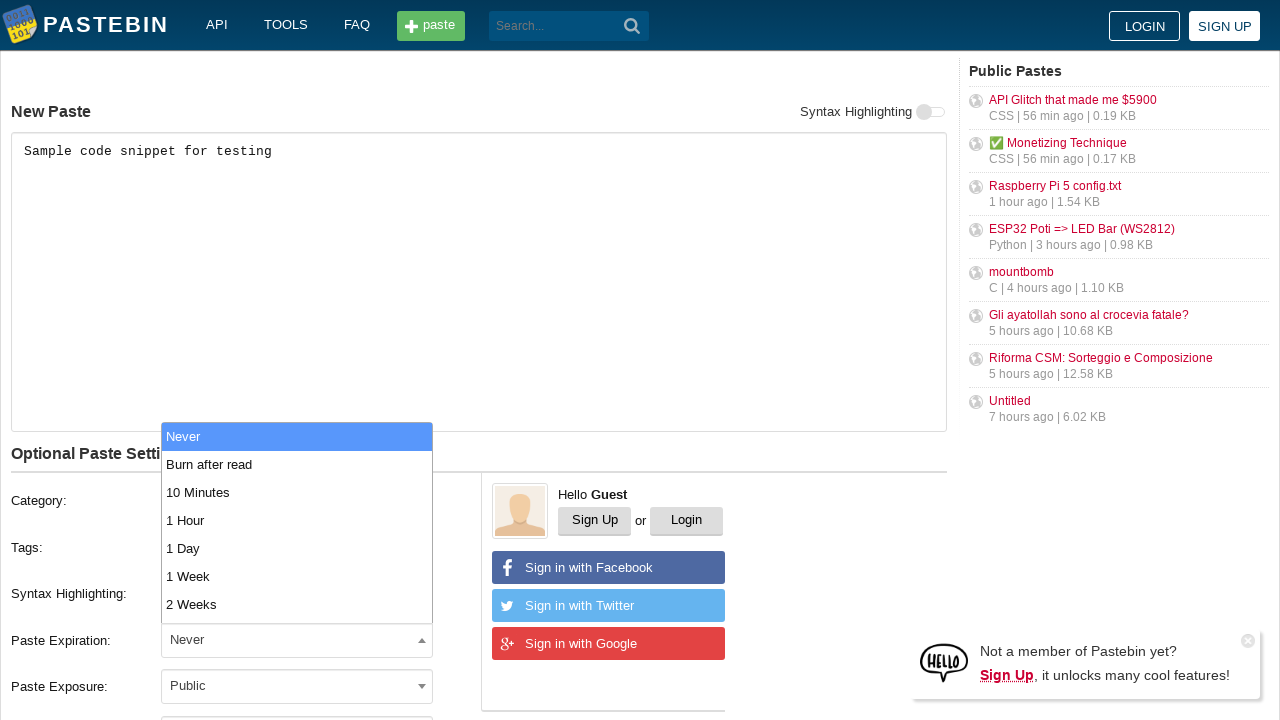

Selected 10 Minutes expiration option at (297, 492) on xpath=//li[text()='10 Minutes']
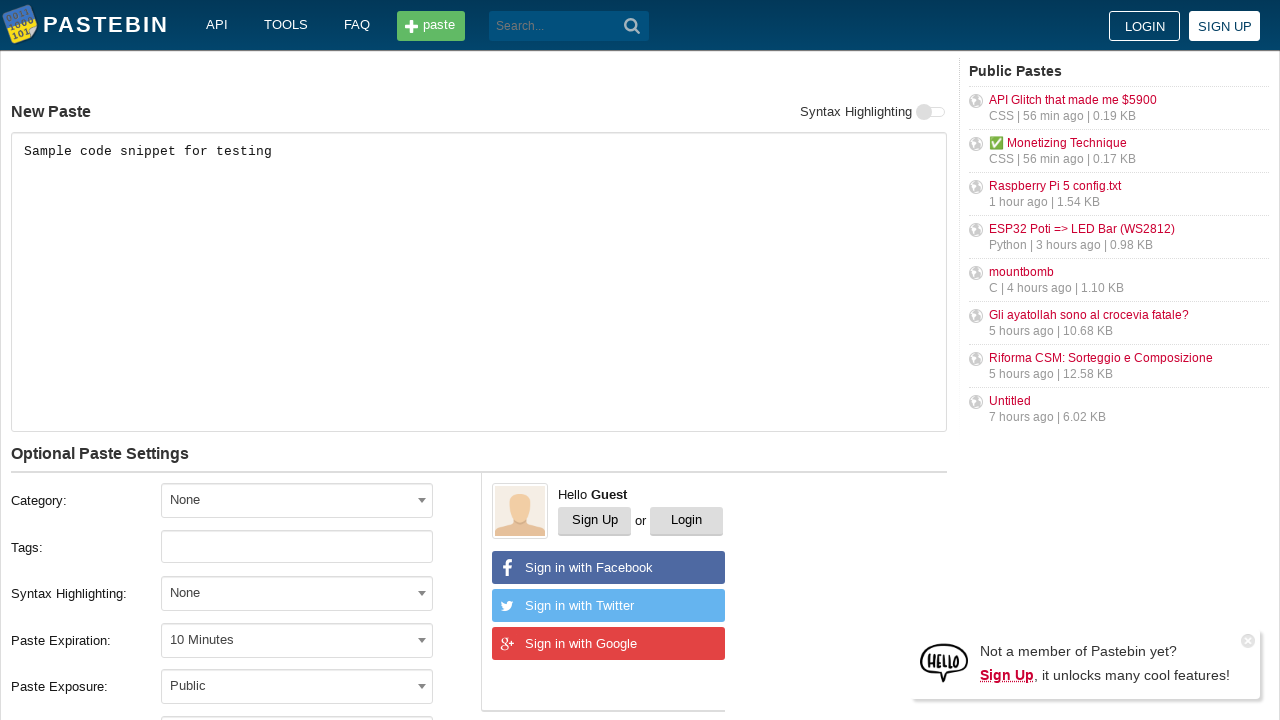

Filled paste title with 'Test Paste Title' on #postform-name
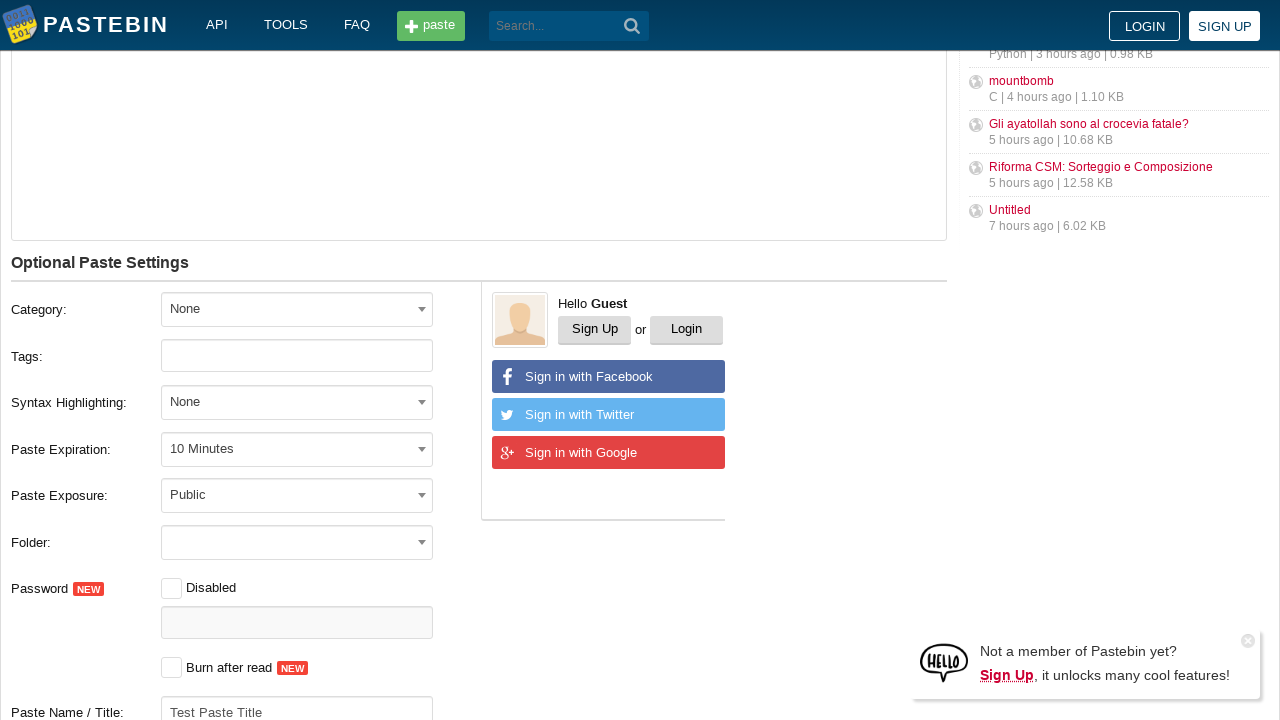

Clicked create paste button to submit form at (240, 400) on xpath=//*[@id='w0']/div[5]/div[1]/div[10]/button
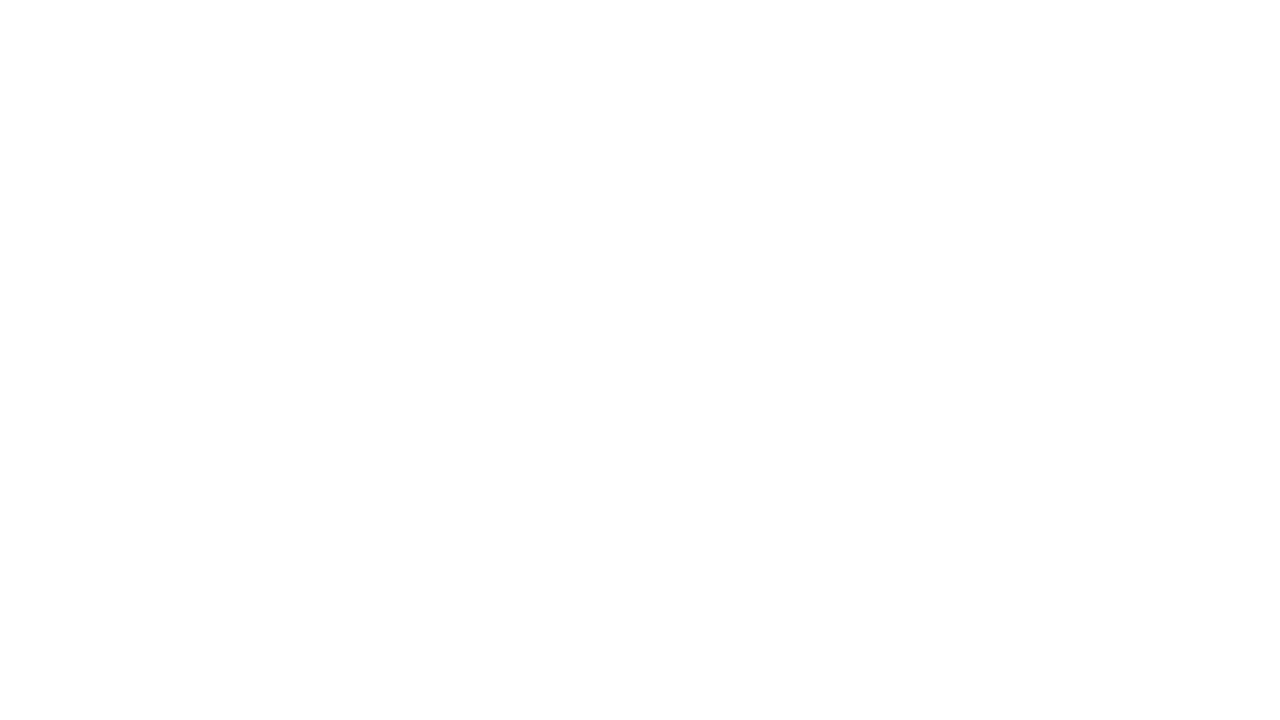

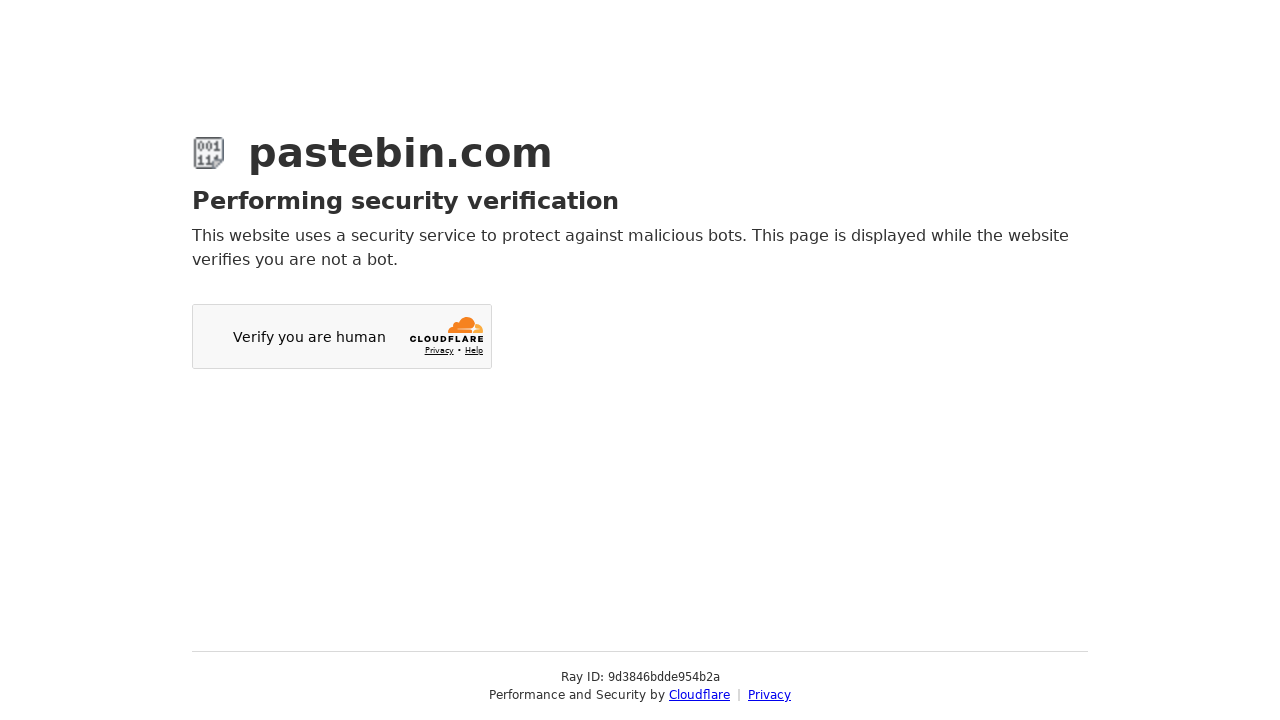